Tests browser window handling by clicking social media links (LinkedIn, Facebook, Twitter, YouTube) which open new windows, then iterates through all windows, prints URLs, and closes child windows while keeping the parent window open.

Starting URL: https://opensource-demo.orangehrmlive.com/web/index.php/auth/login

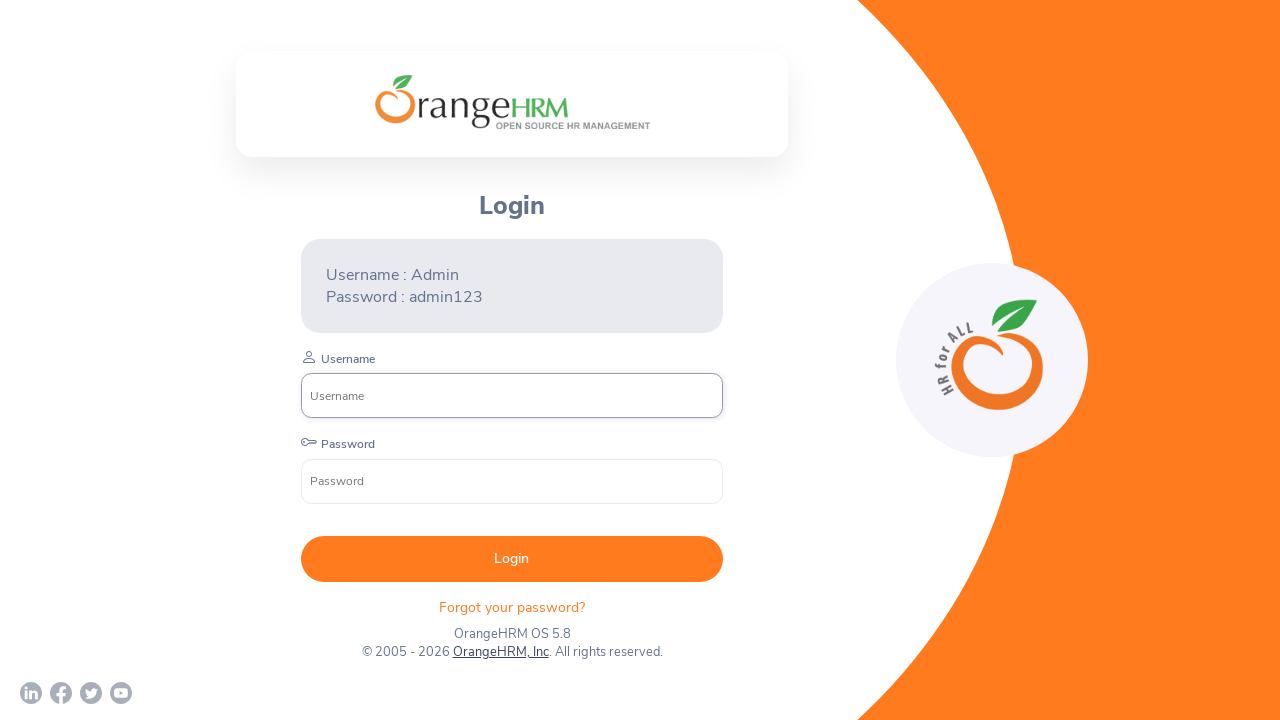

Waited for page to load (networkidle state)
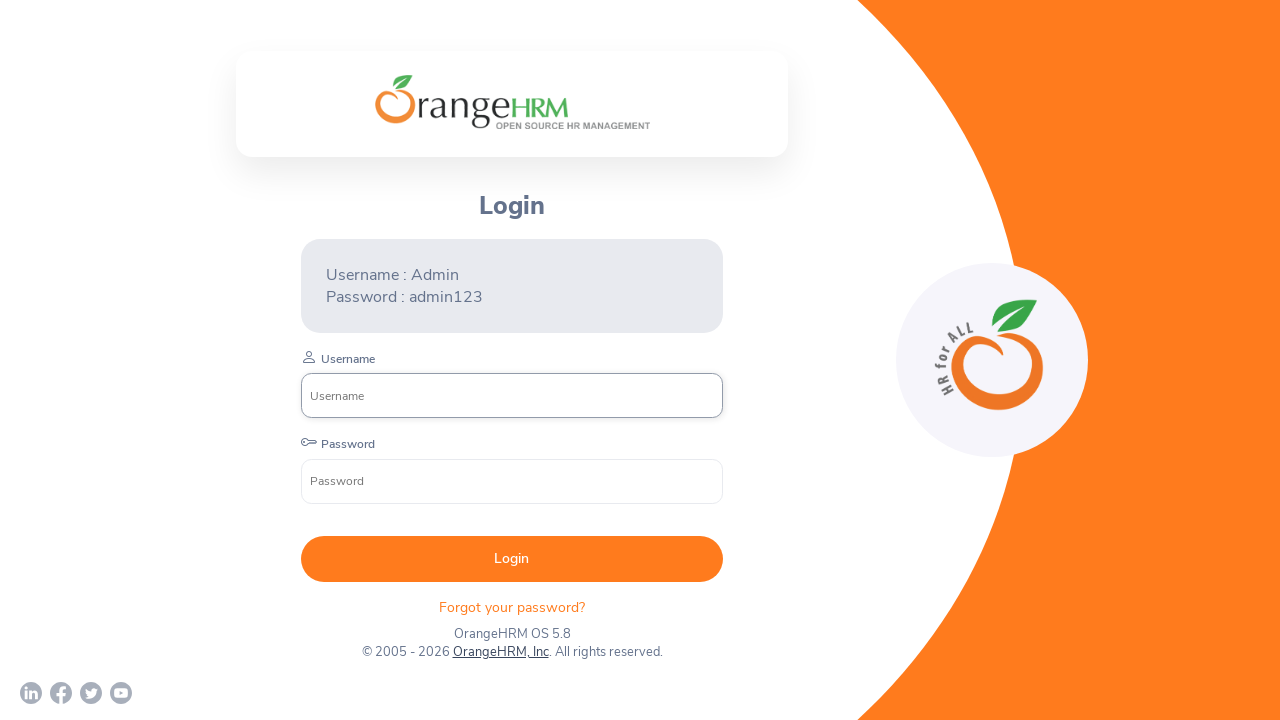

Clicked LinkedIn link and new window opened at (31, 693) on a[href*='linkedin']
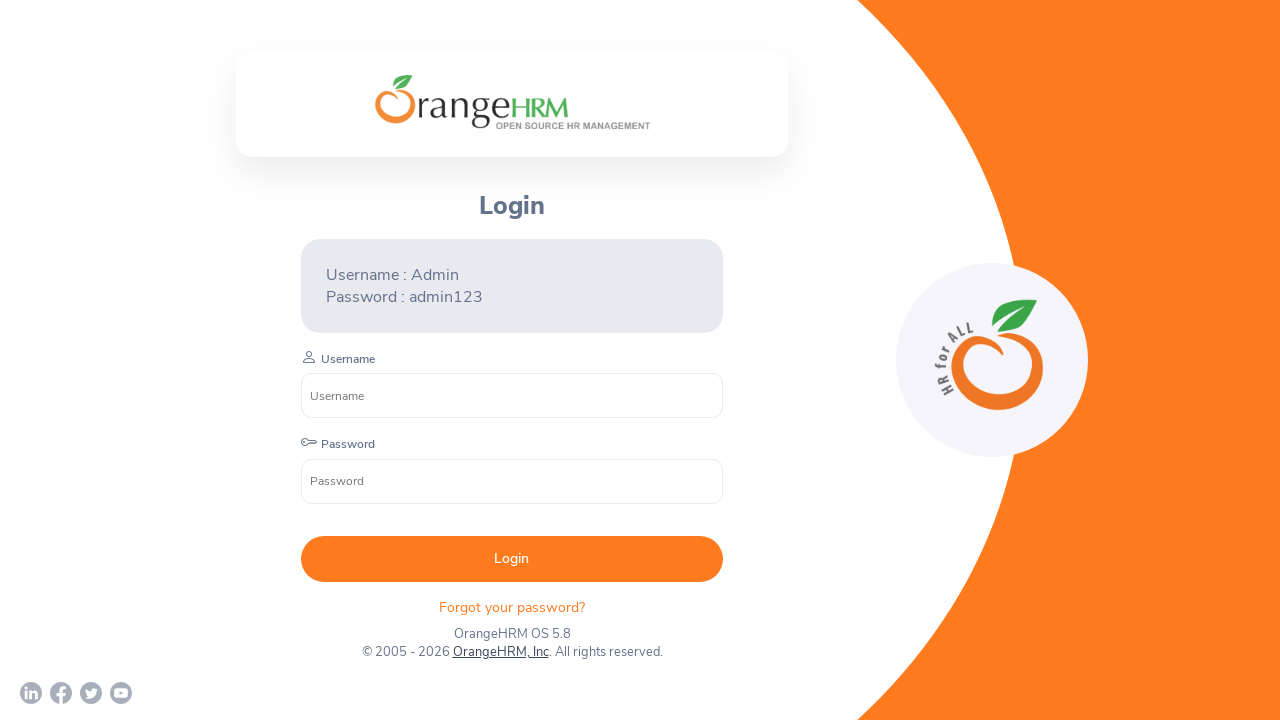

Clicked Facebook link and new window opened at (61, 693) on a[href*='facebook']
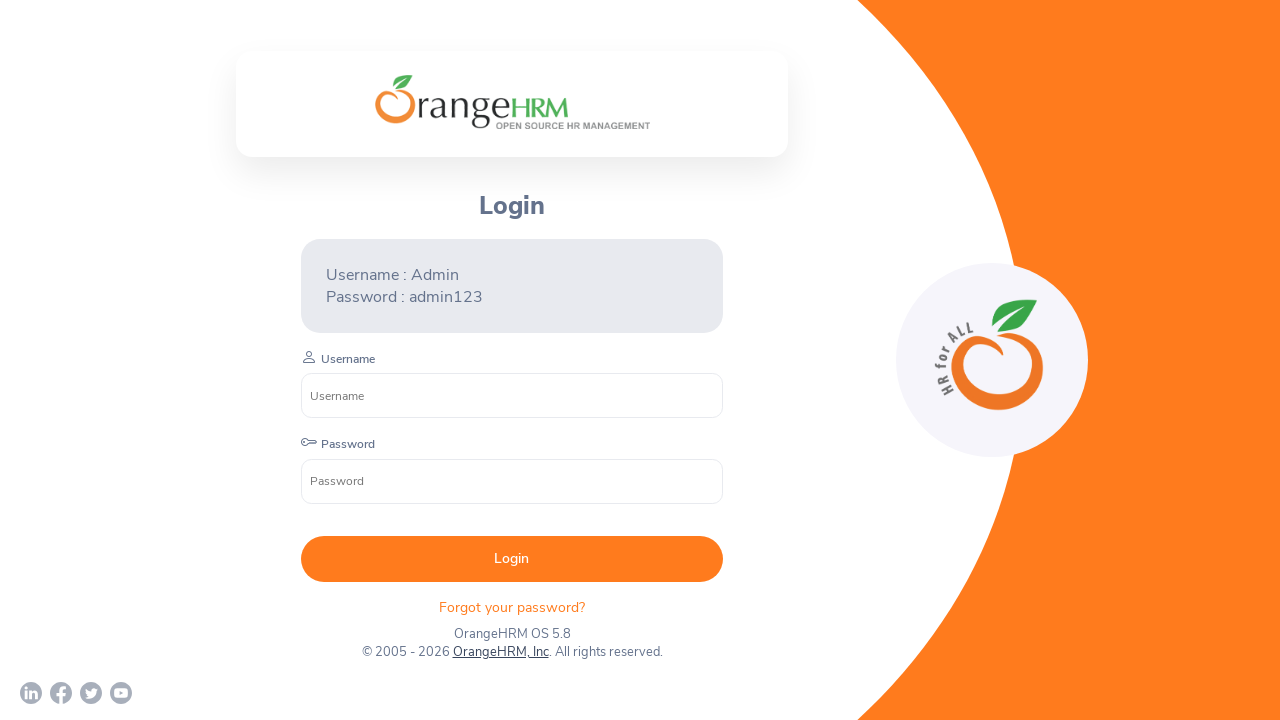

Clicked Twitter link and new window opened at (91, 693) on a[href*='twitter']
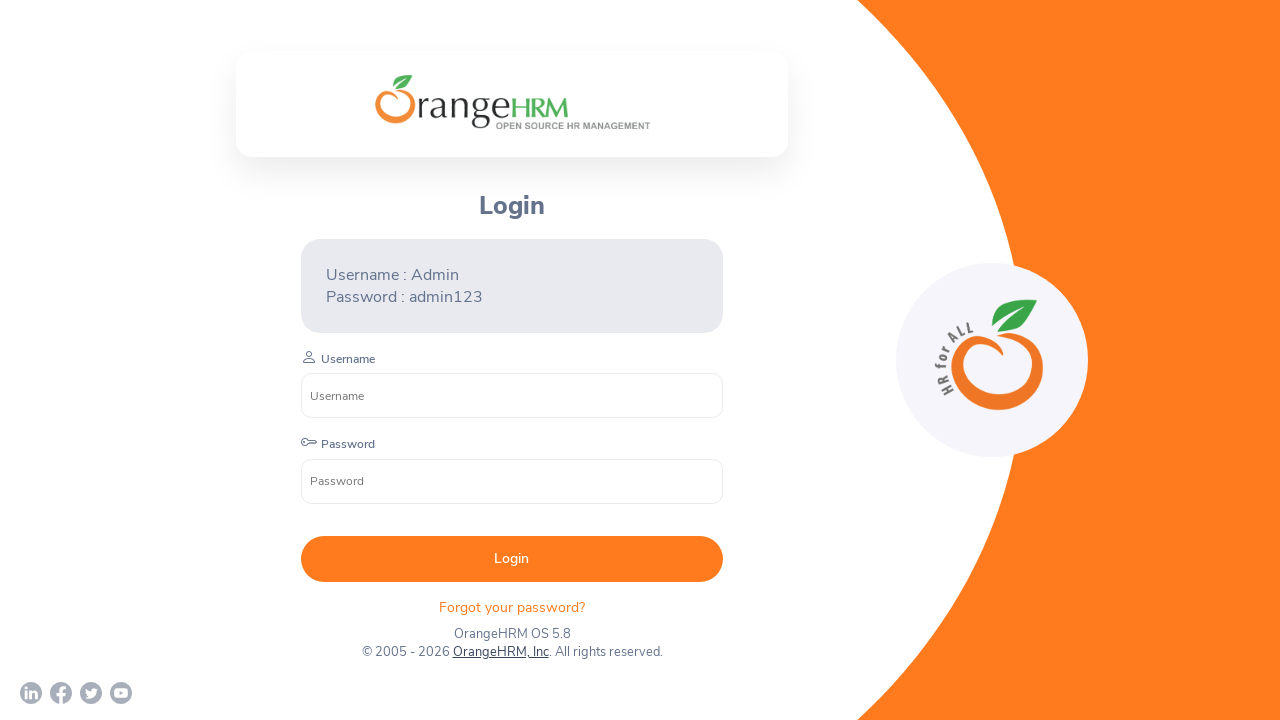

Clicked YouTube link and new window opened at (121, 693) on a[href*='youtube']
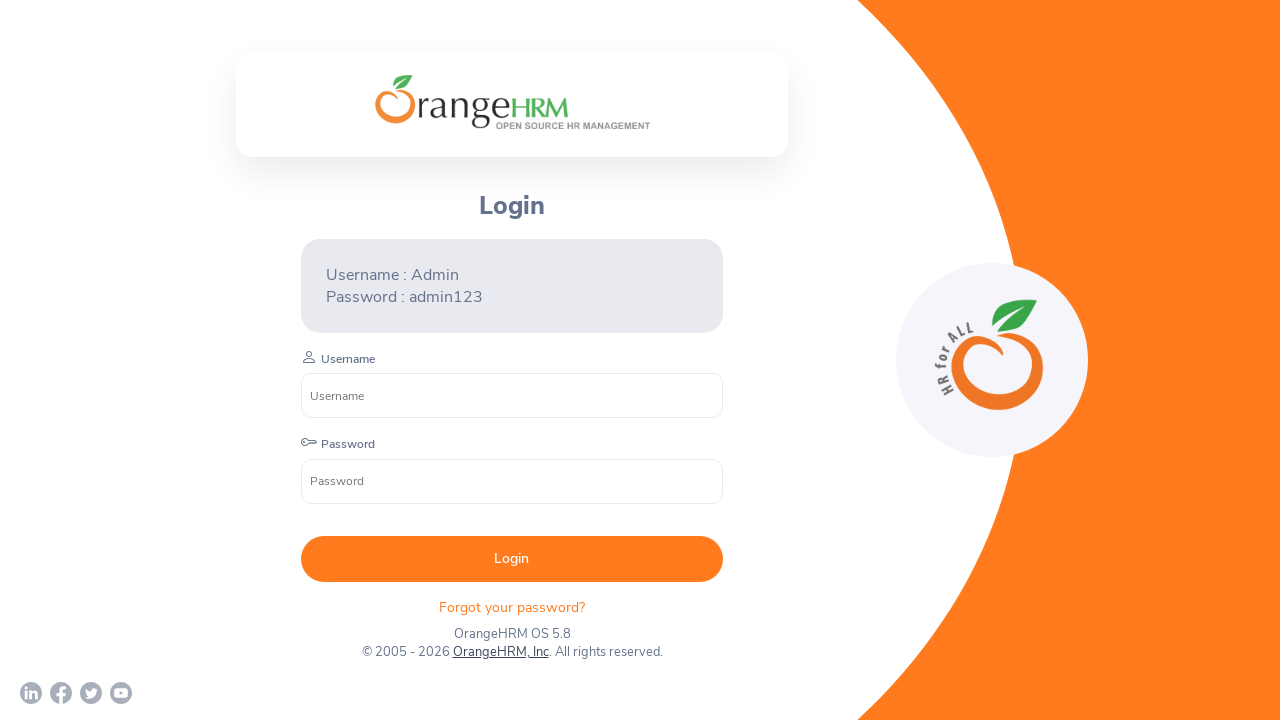

Retrieved all open pages in the browser context
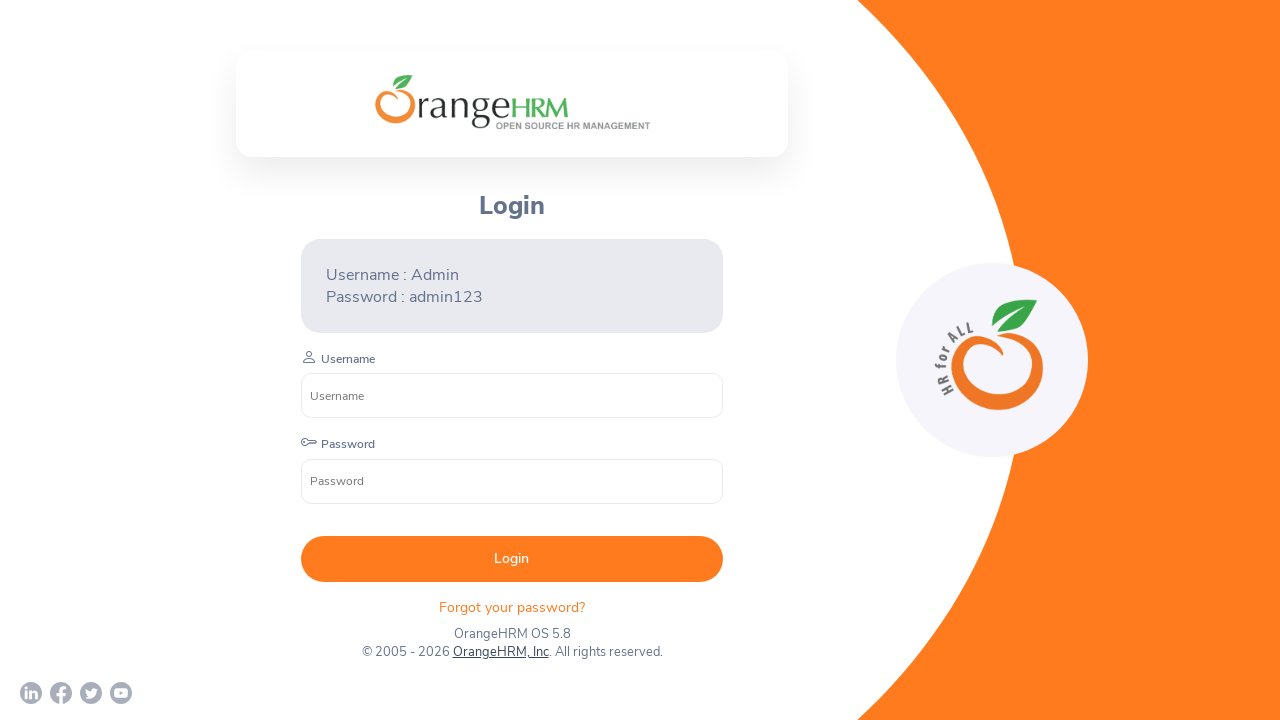

Closed child window with URL: chrome-error://chromewebdata/
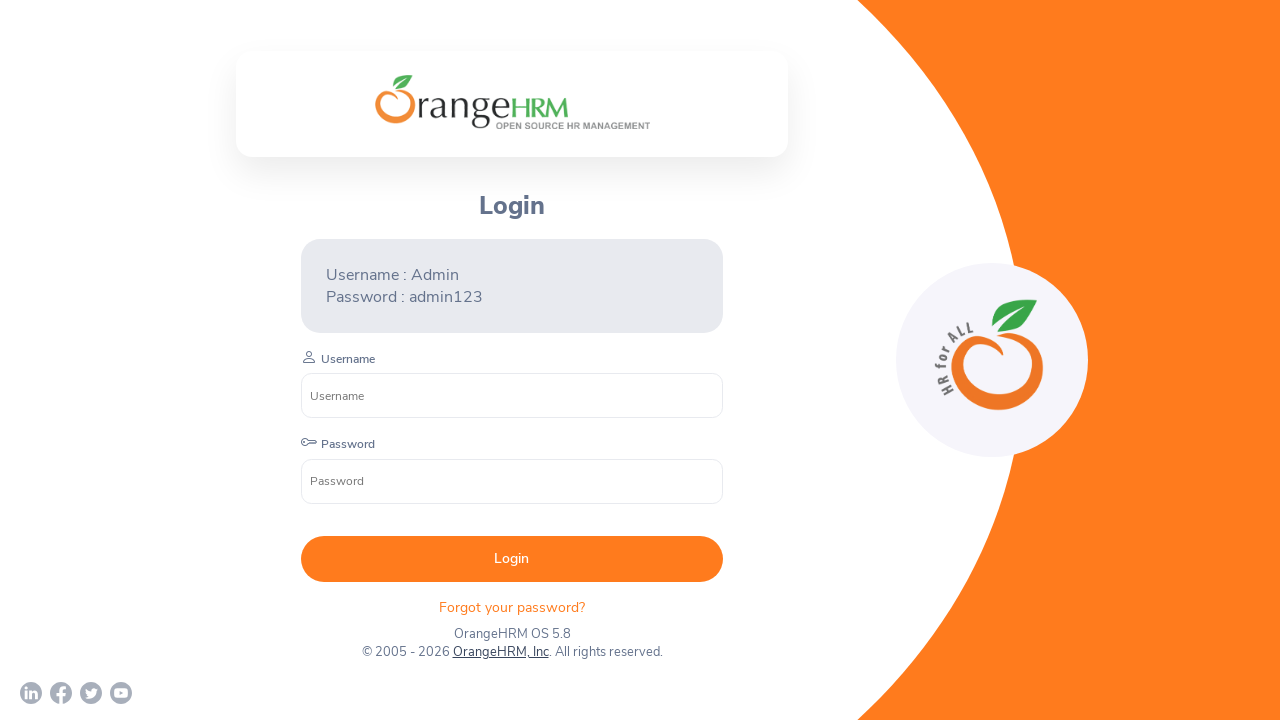

Closed child window with URL: chrome-error://chromewebdata/
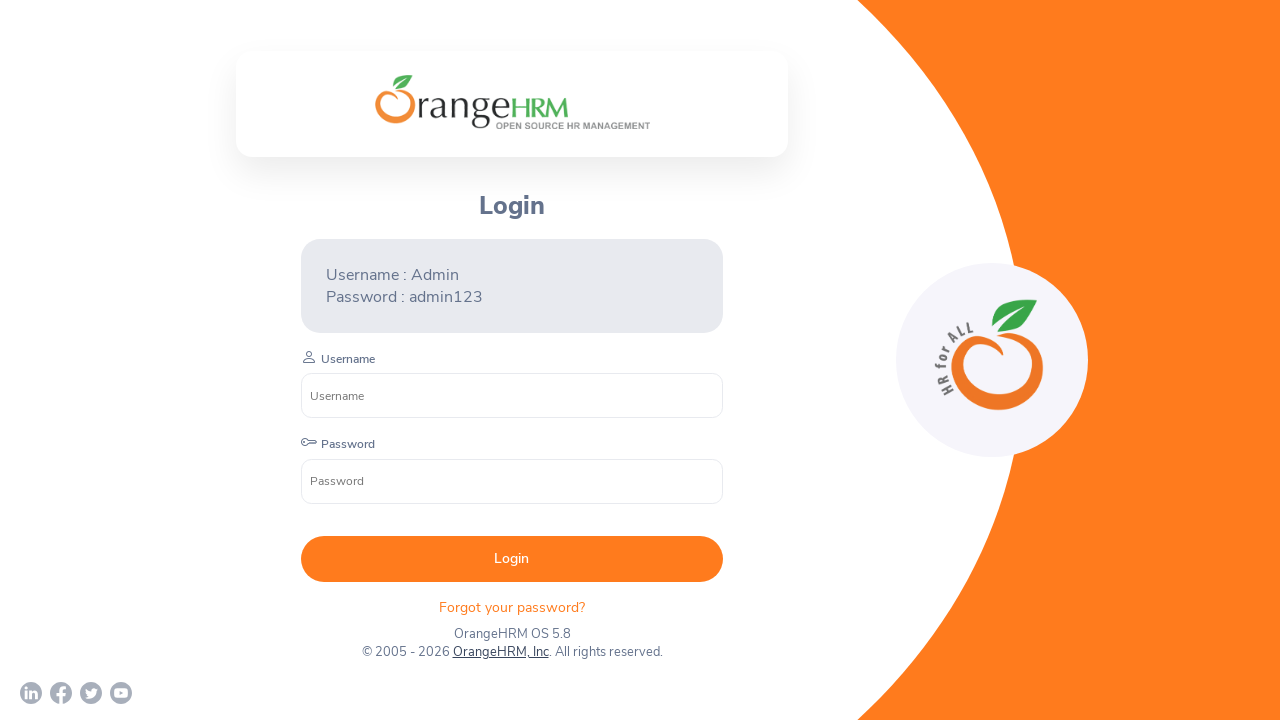

Closed child window with URL: chrome-error://chromewebdata/
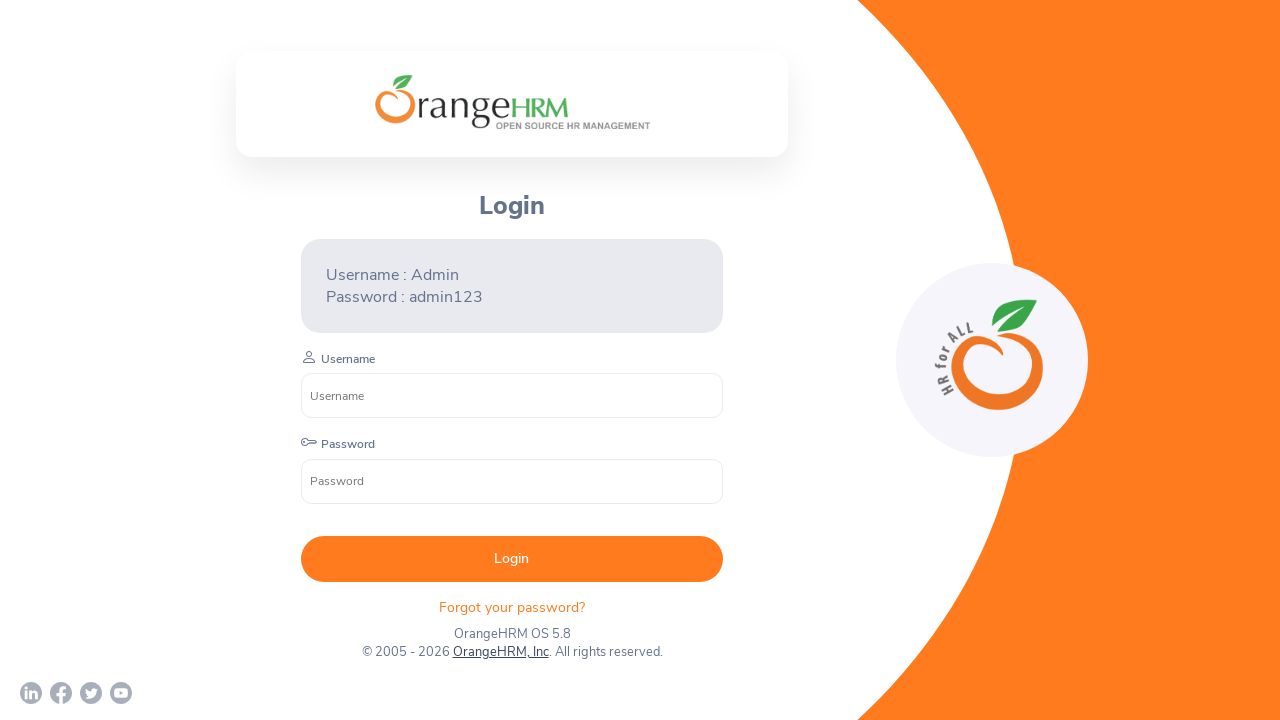

Closed child window with URL: https://www.youtube.com/c/OrangeHRMInc
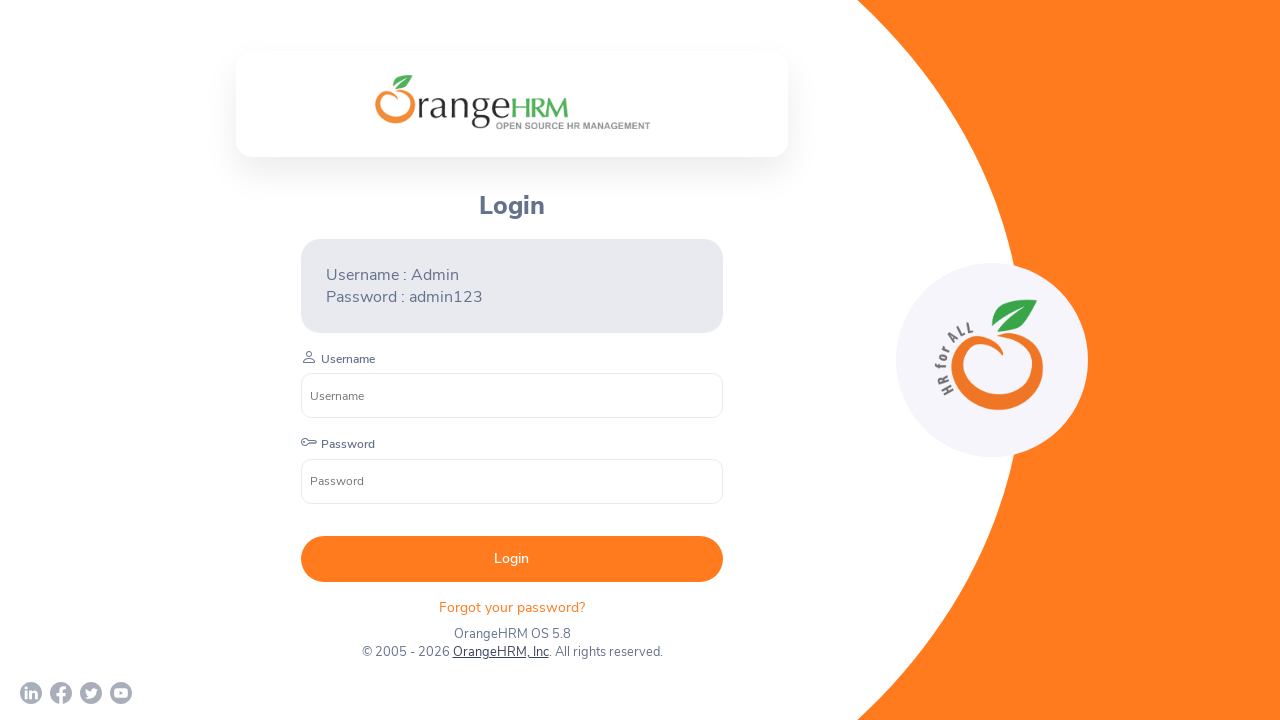

Brought parent window to front
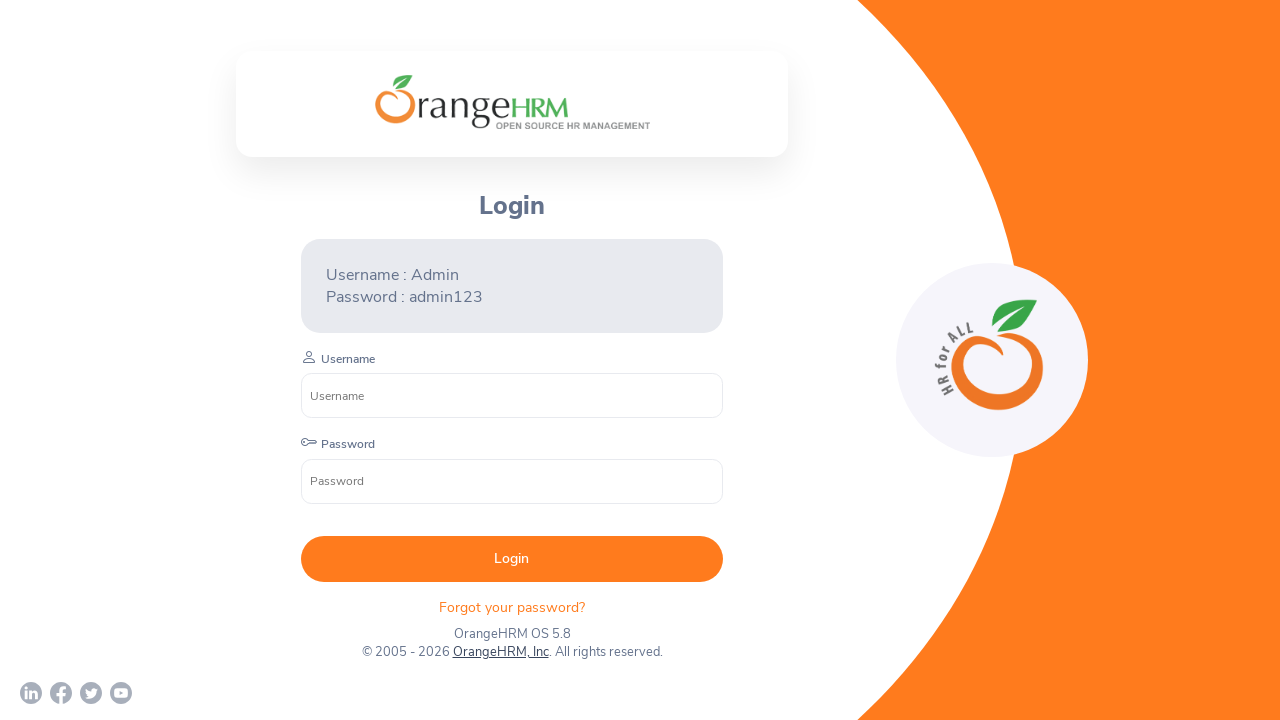

Printed parent window URL: https://opensource-demo.orangehrmlive.com/web/index.php/auth/login
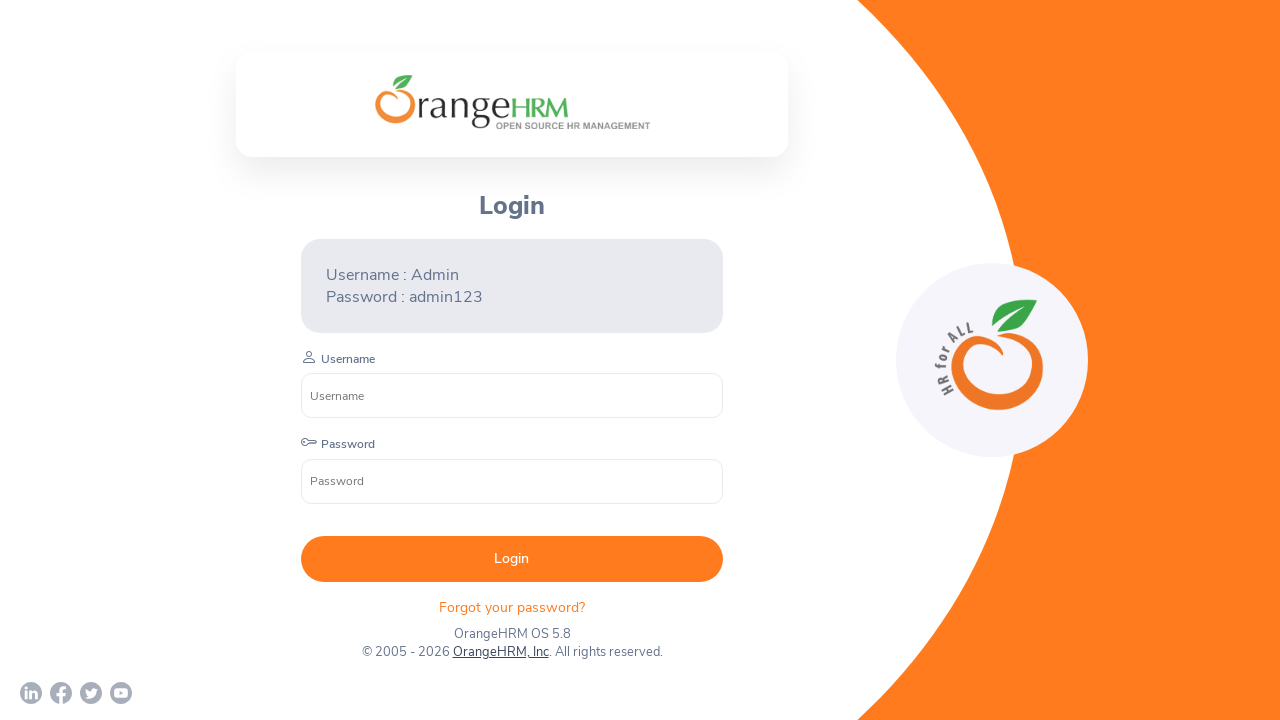

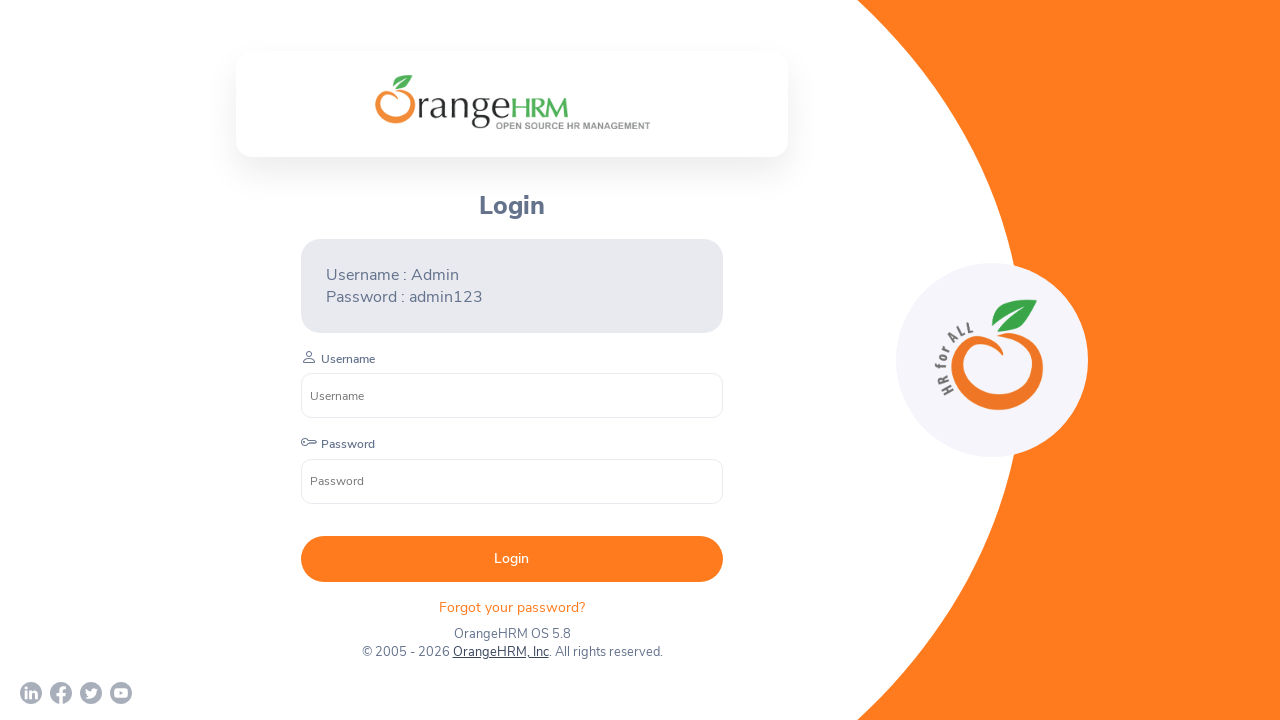